Tests inserting an owner's name into the owner name field.

Starting URL: https://test-a-pet.vercel.app/

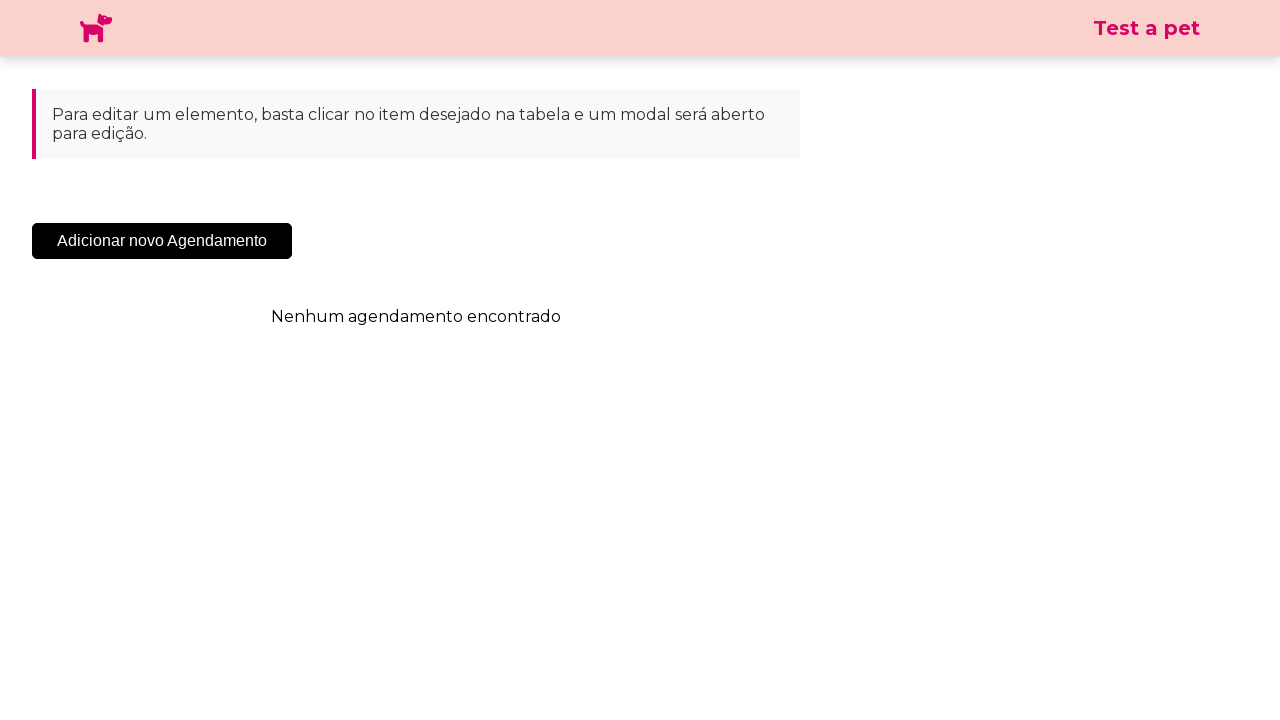

Clicked 'Adicionar' button to open owner modal at (162, 241) on .sc-cHqXqK.kZzwzX
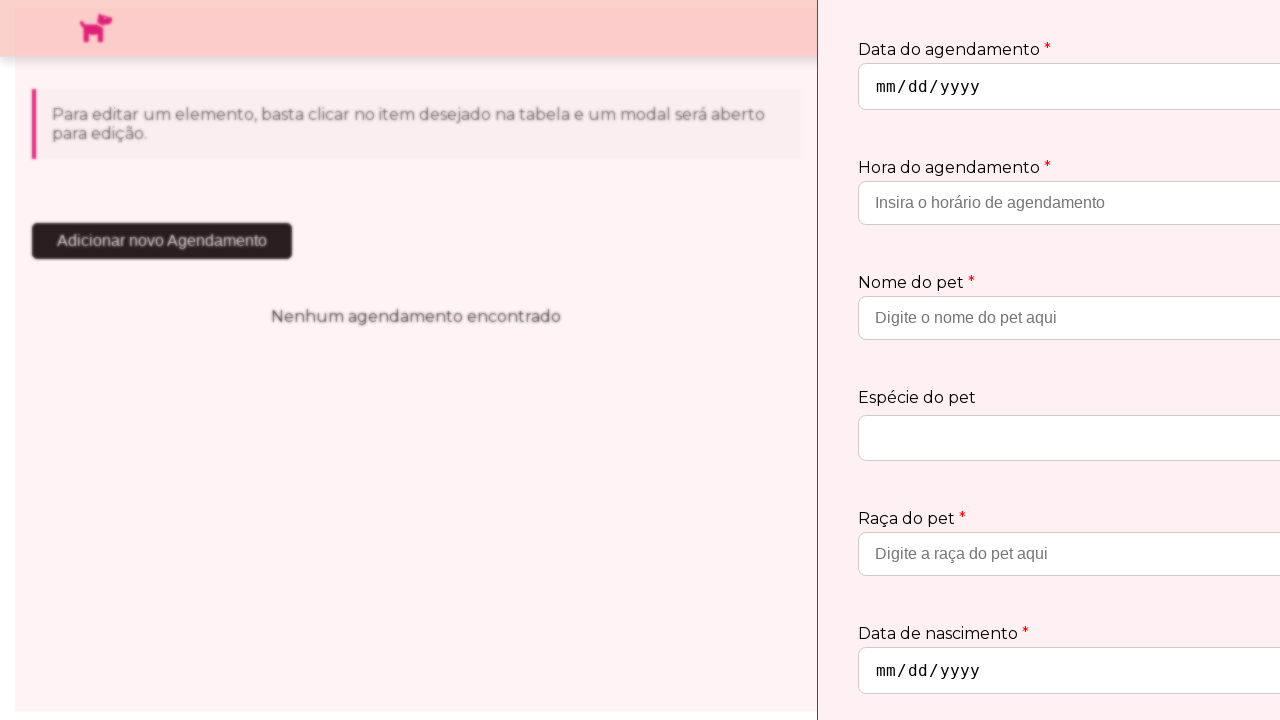

Owner modal loaded and displayed
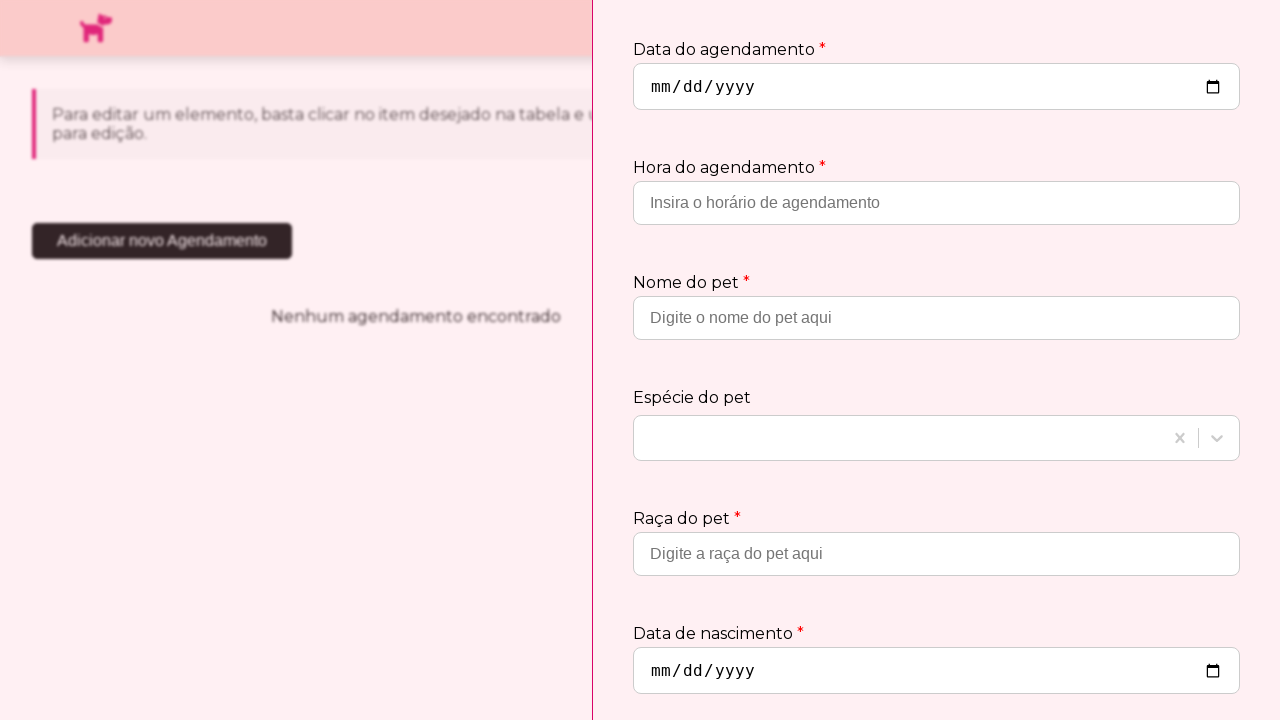

Filled owner name field with 'Maria Silva' on input[placeholder='Insira o nome do proprietário']
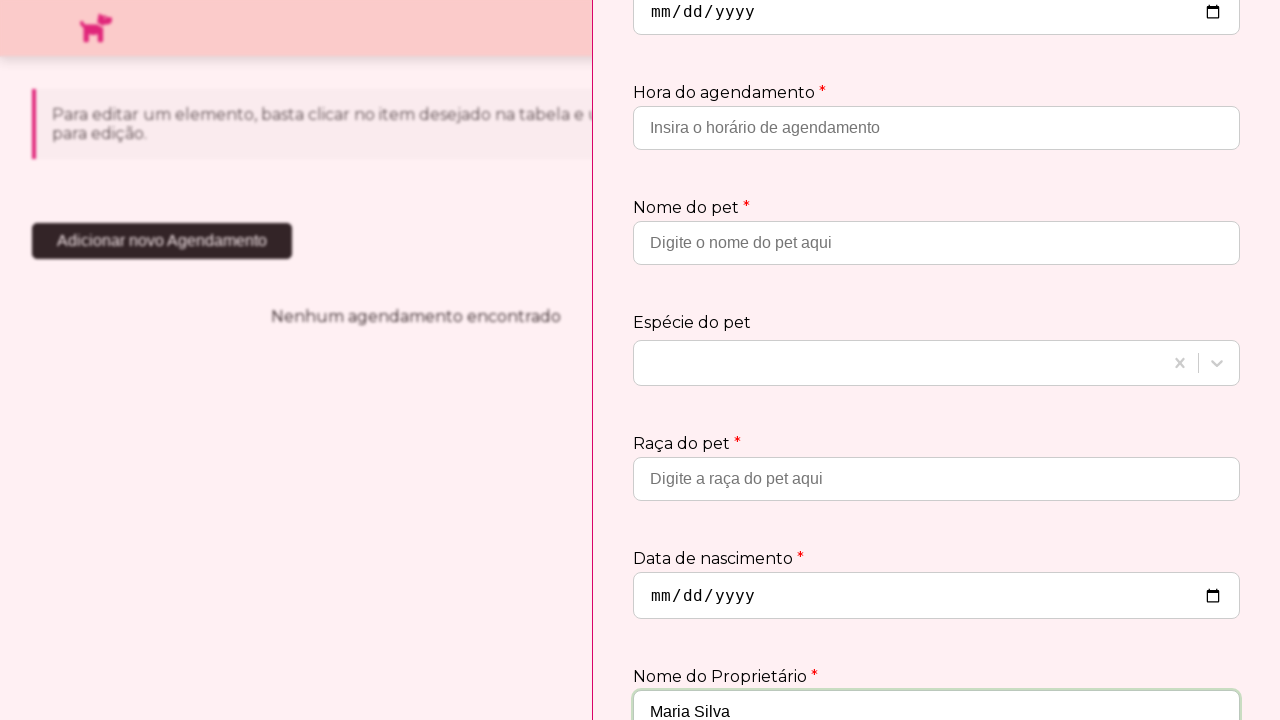

Retrieved owner name field value for verification
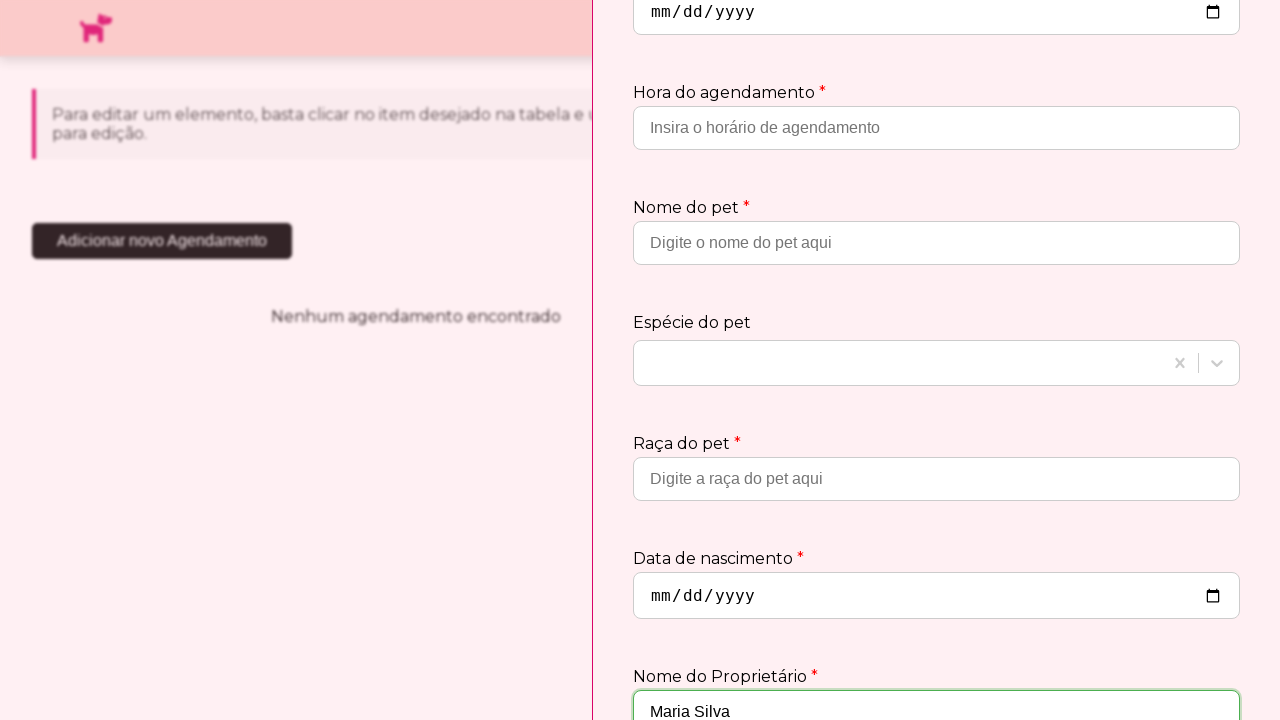

Verified that owner name 'Maria Silva' was correctly entered in the field
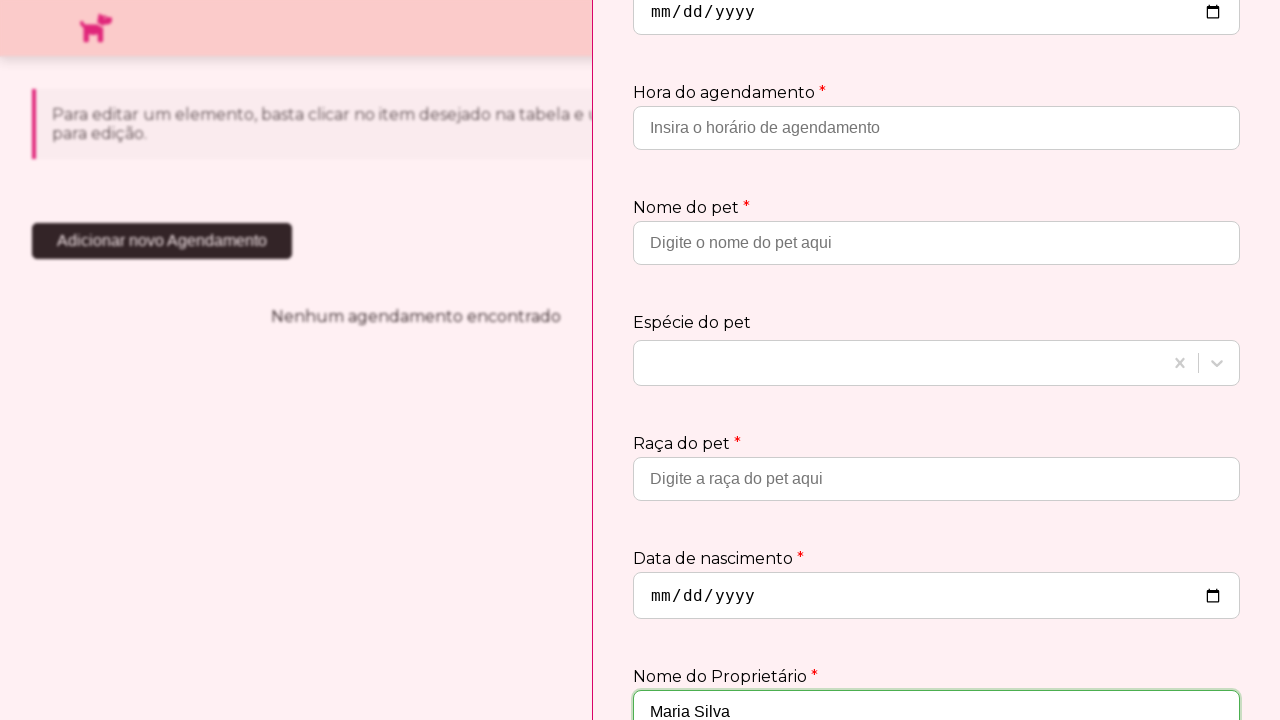

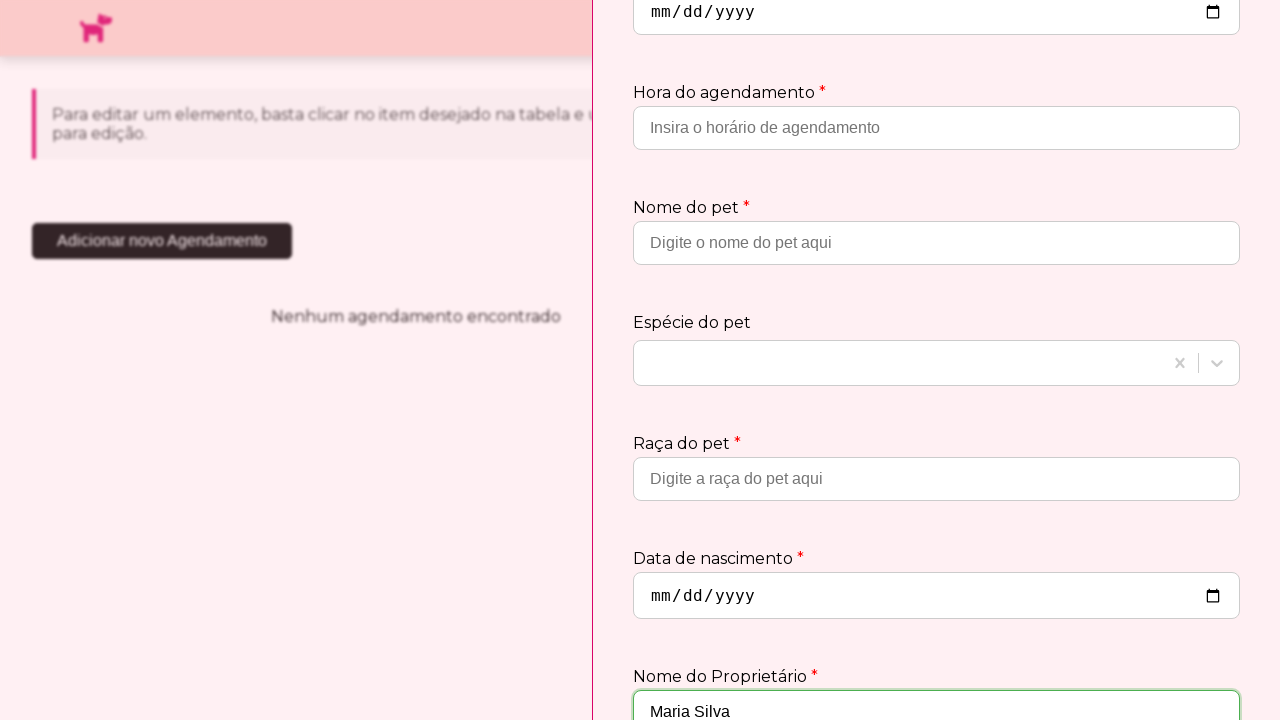